Tests dynamic controls functionality by clicking a checkbox, toggling it, then clicking a Remove/Add button and verifying the checkbox is removed and restored with appropriate messages displayed.

Starting URL: https://the-internet.herokuapp.com/

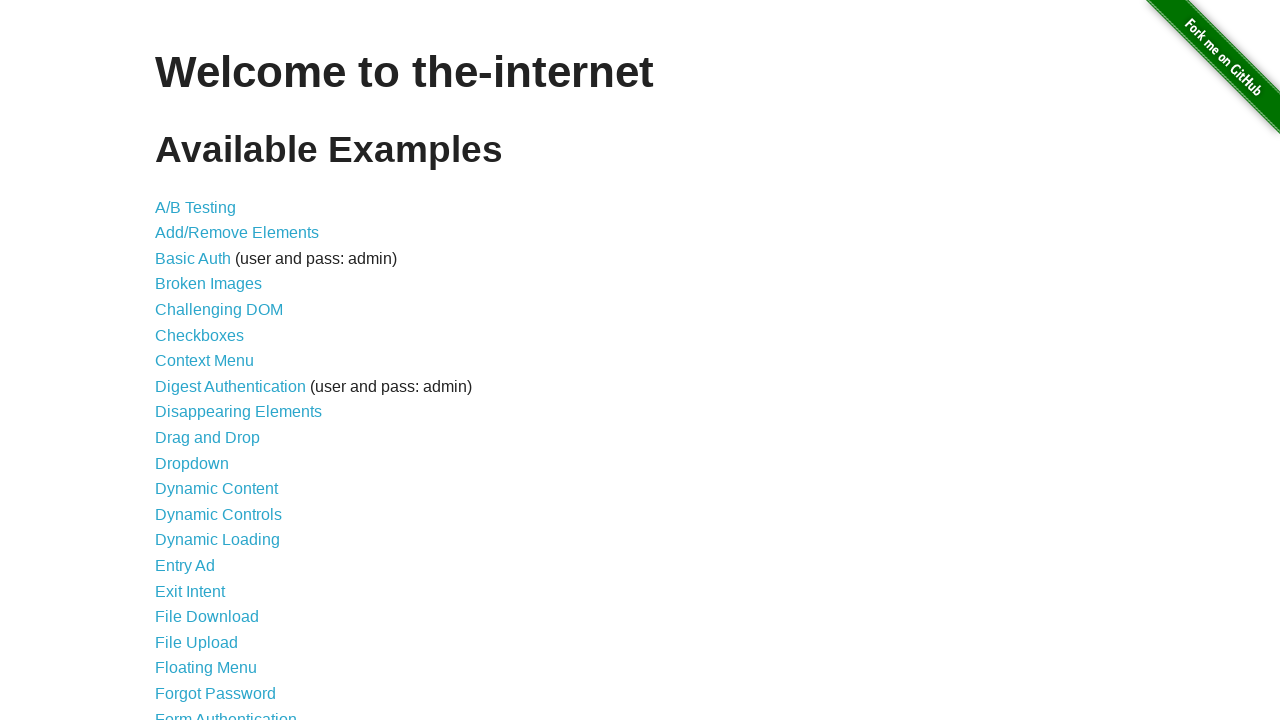

Clicked on Dynamic Controls link at (218, 514) on text=Dynamic Controls
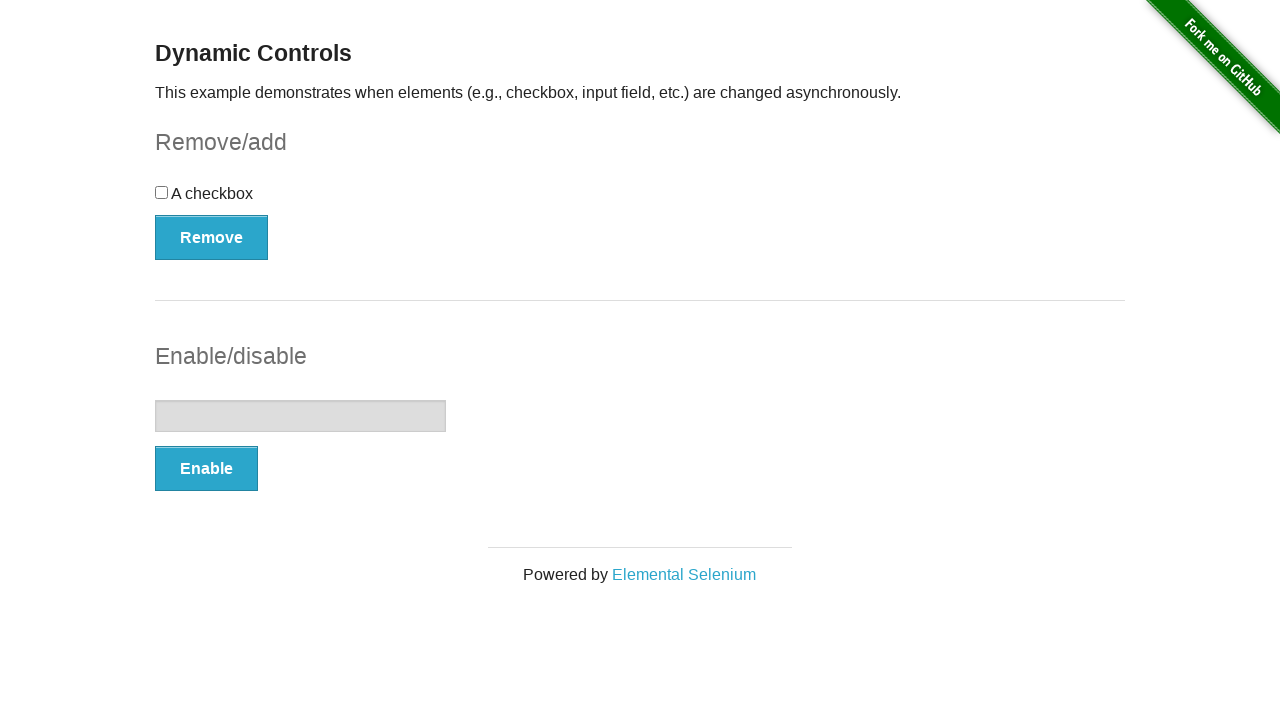

Checkbox element loaded
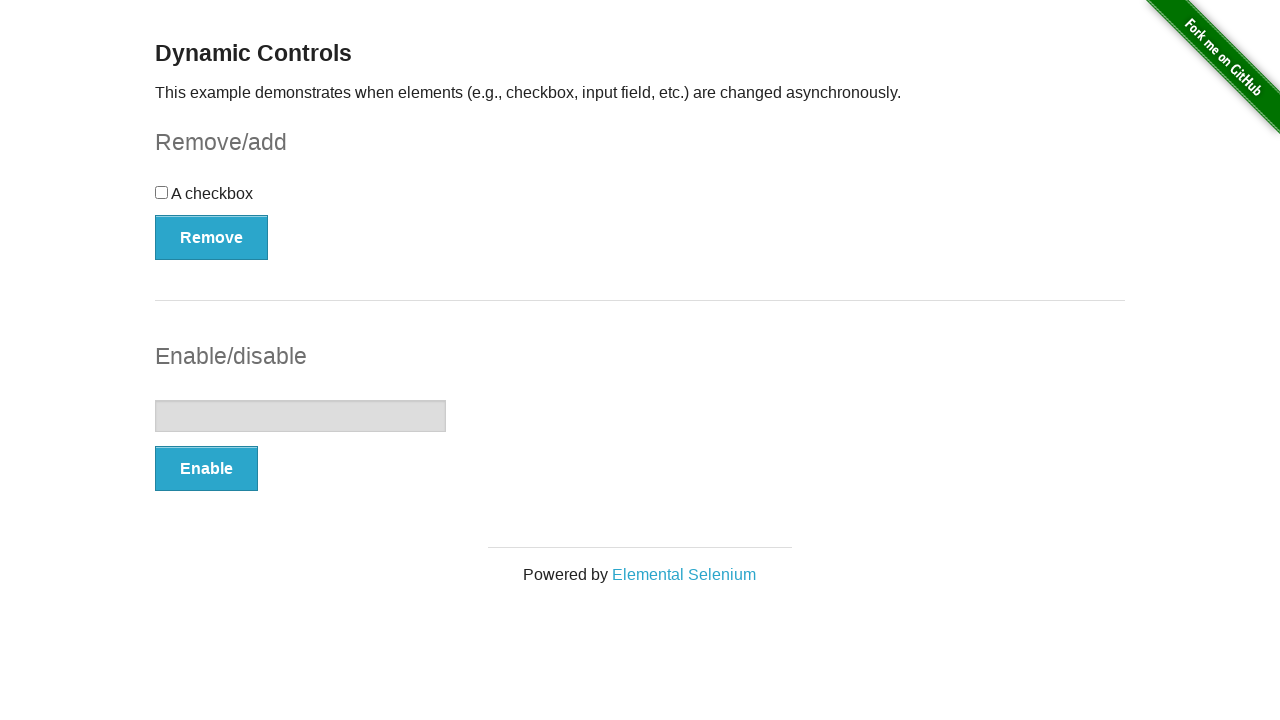

Located checkbox element
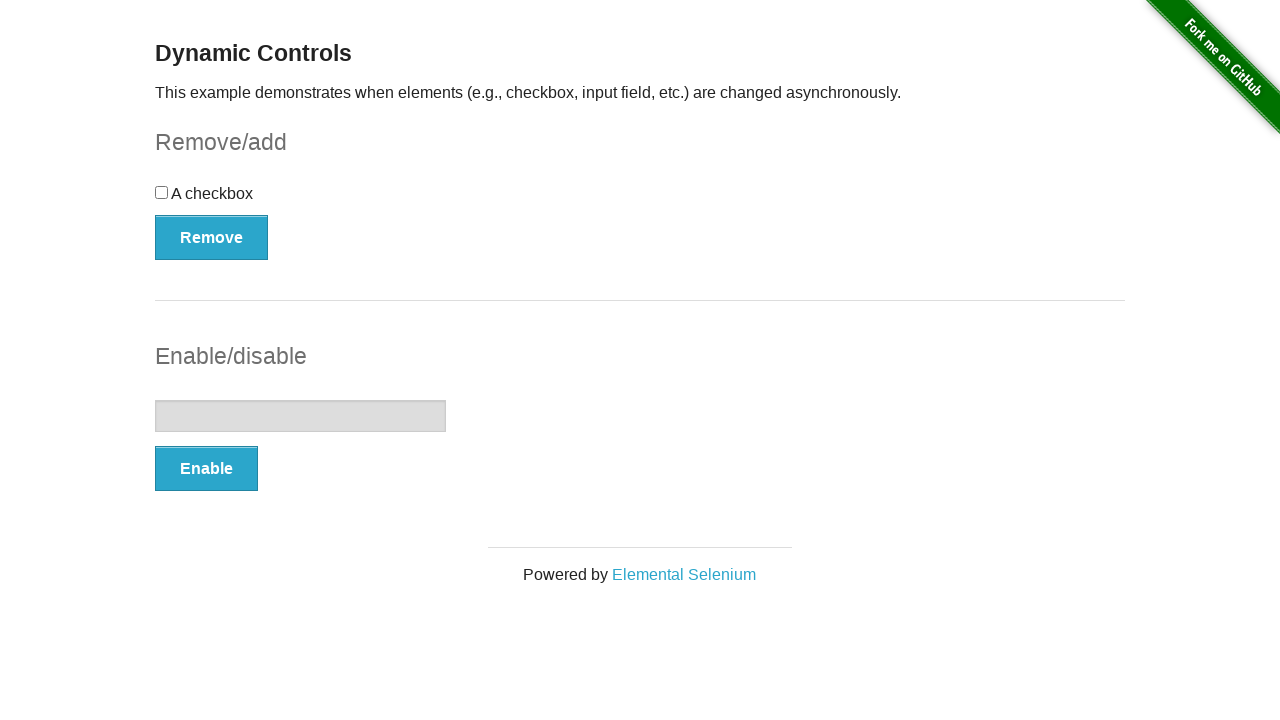

Clicked the checkbox to toggle it at (162, 192) on input[type='checkbox']
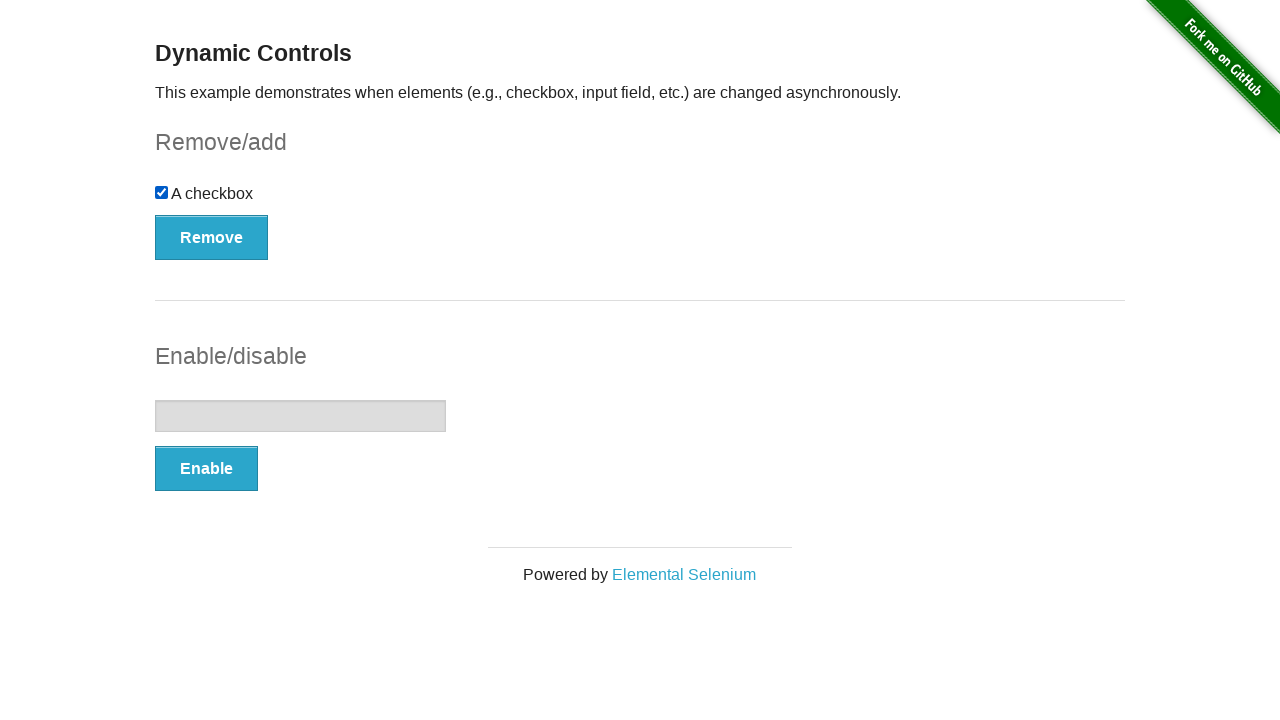

Clicked Remove button to remove the checkbox at (212, 237) on button[onclick='swapCheckbox()']
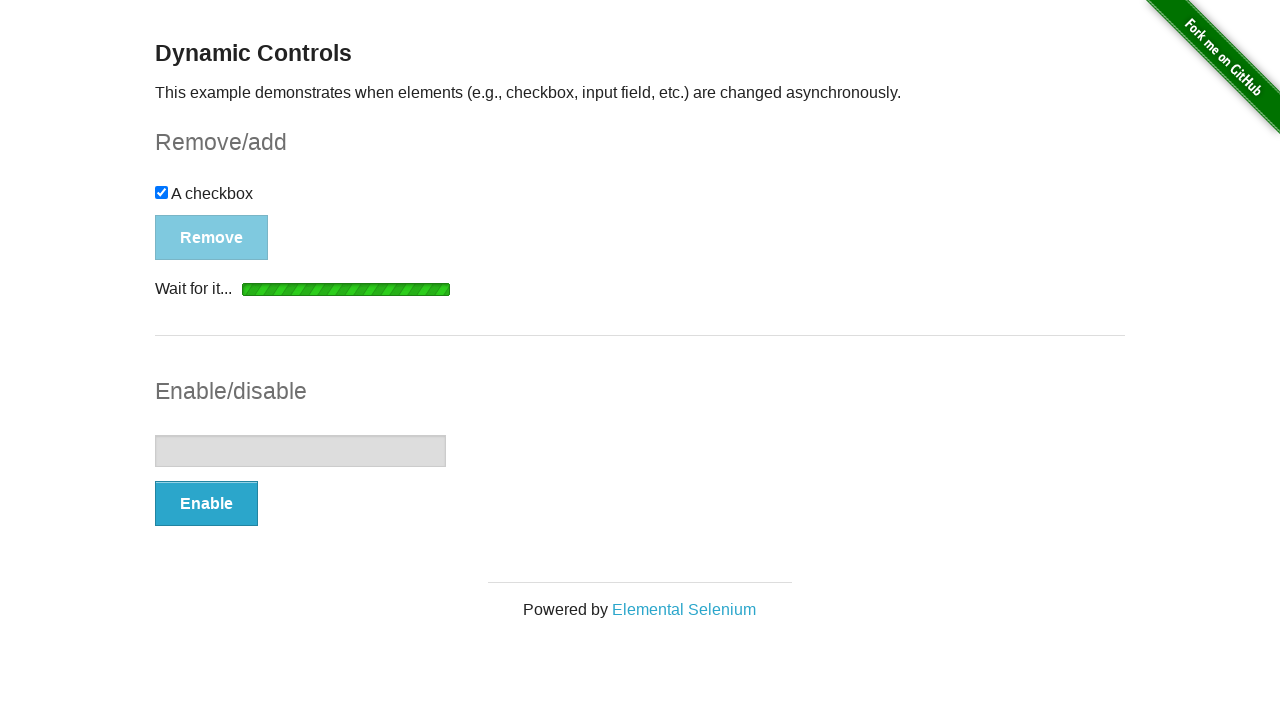

Message appeared after checkbox removal
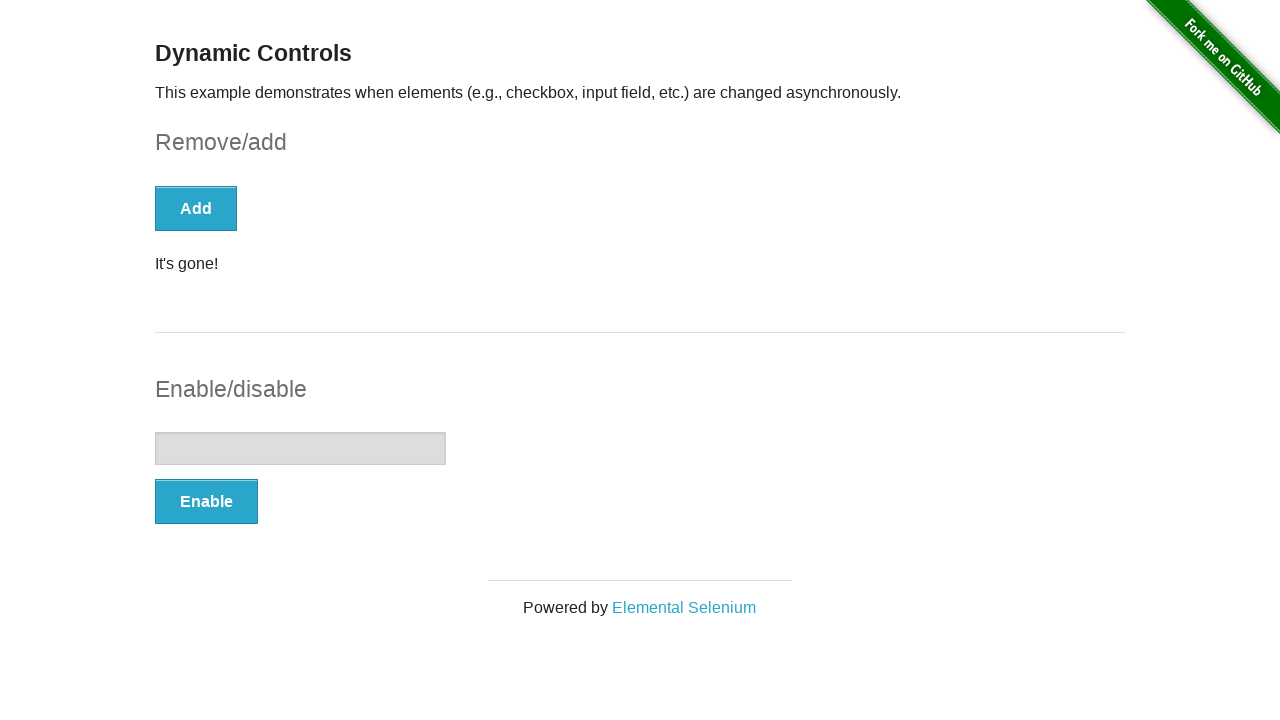

Clicked Add button to restore the checkbox at (196, 208) on button[onclick='swapCheckbox()']
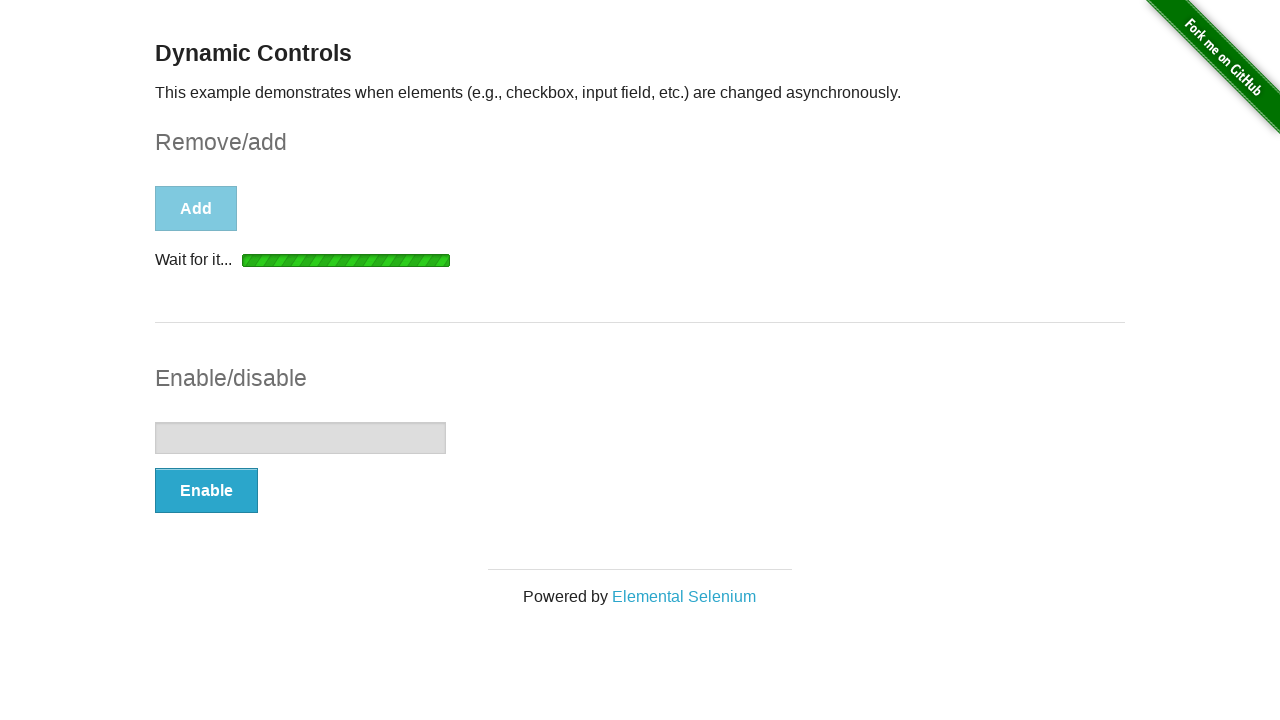

Message appeared after checkbox was added back
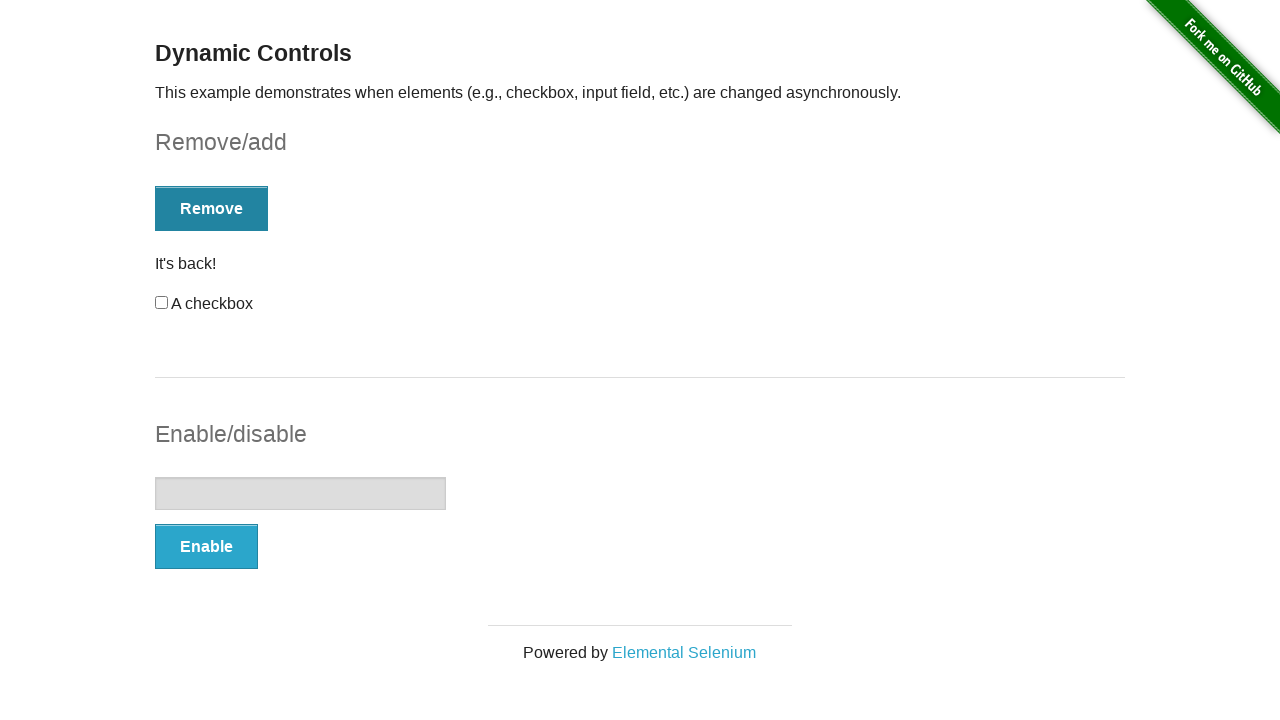

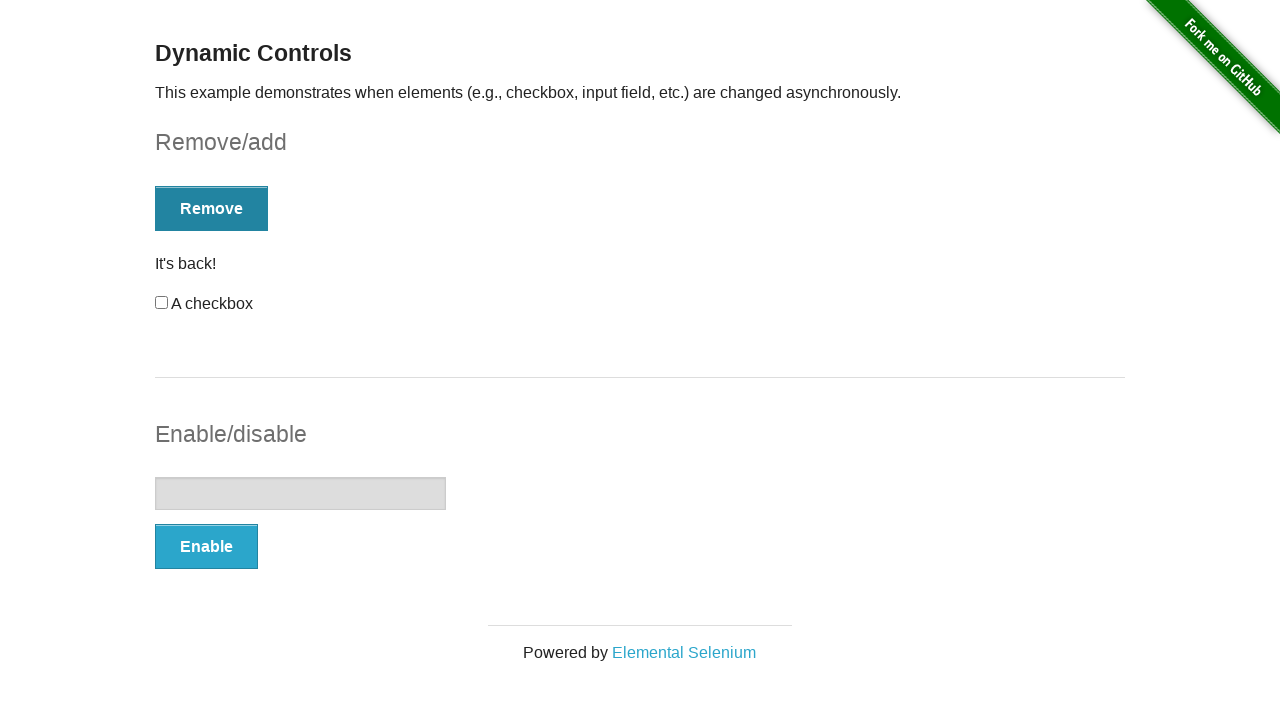